Navigates to a practice automation page, scrolls to a web table, and verifies the table structure by counting rows and columns

Starting URL: https://rahulshettyacademy.com/AutomationPractice/

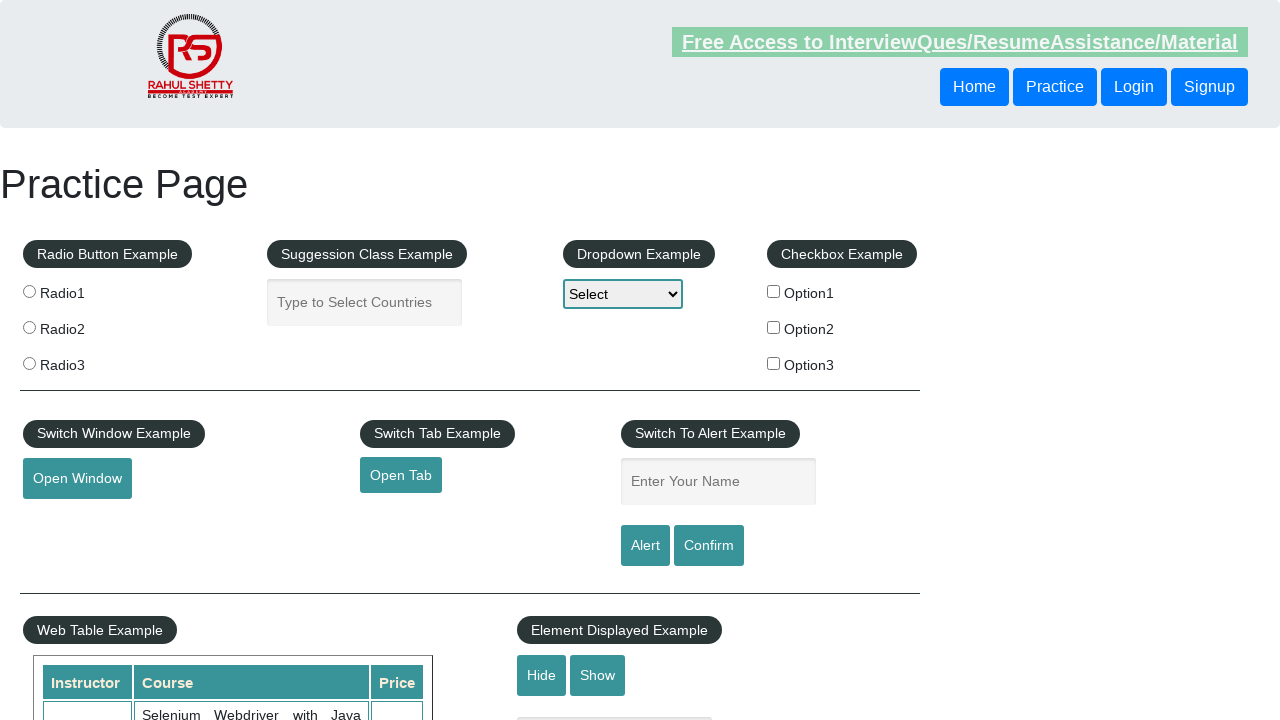

Scrolled web table into view
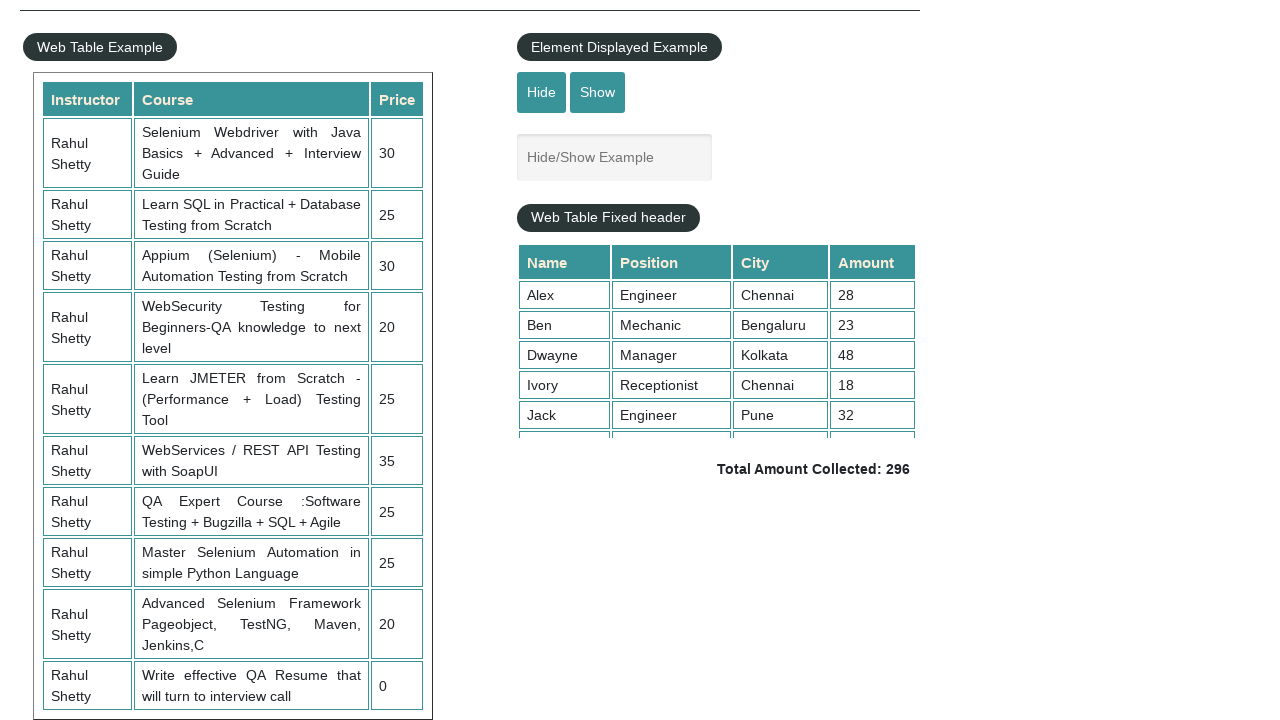

Located table rows, total count: 11
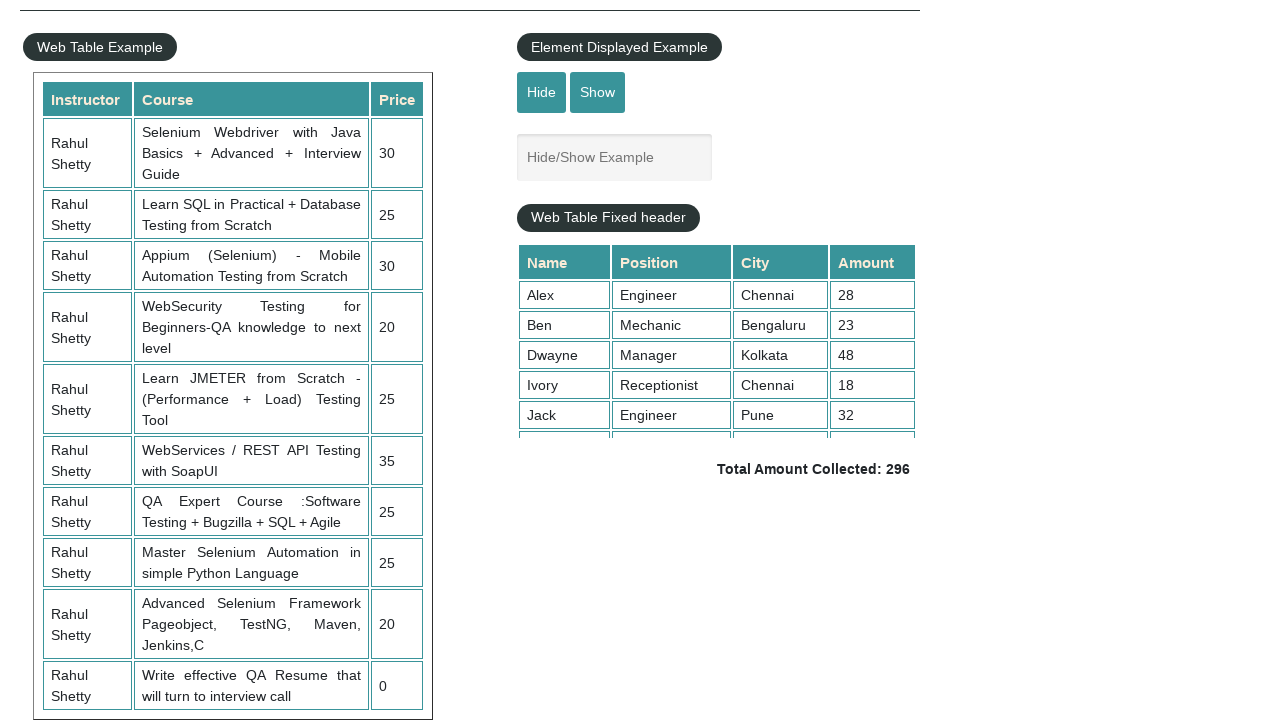

Selected instructor row at index 2
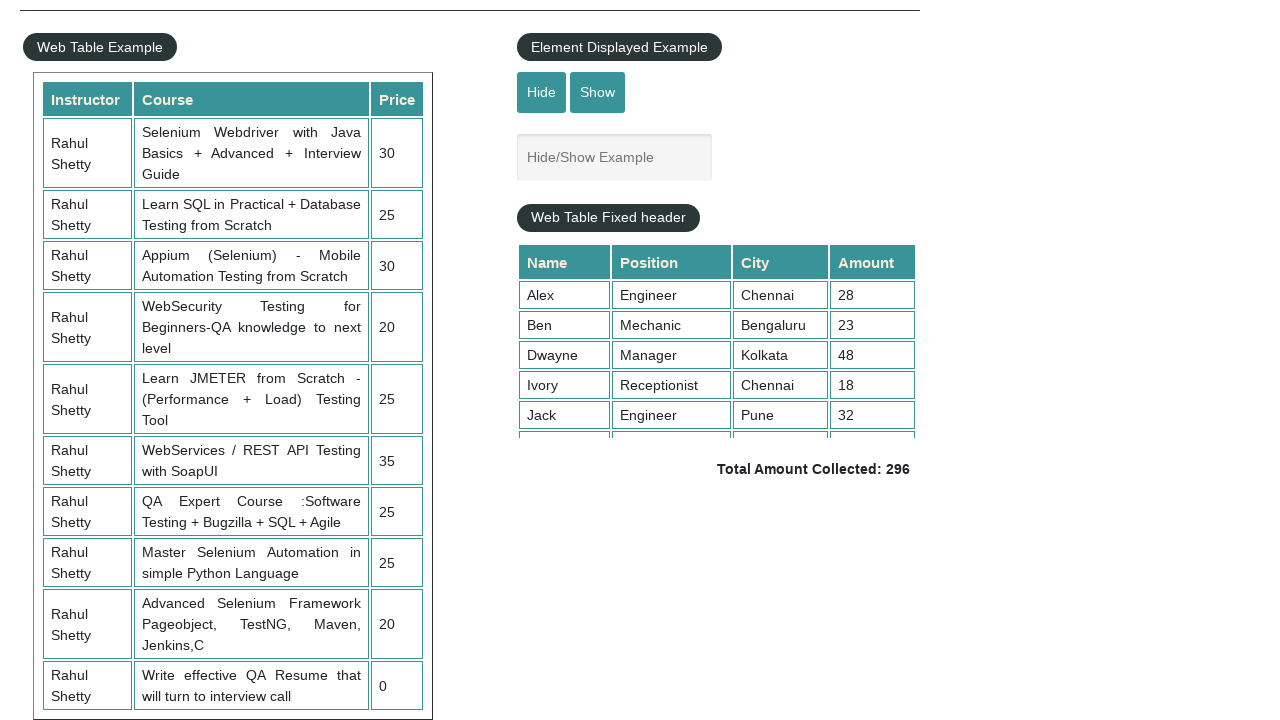

Located cells in instructor row, total count: 3
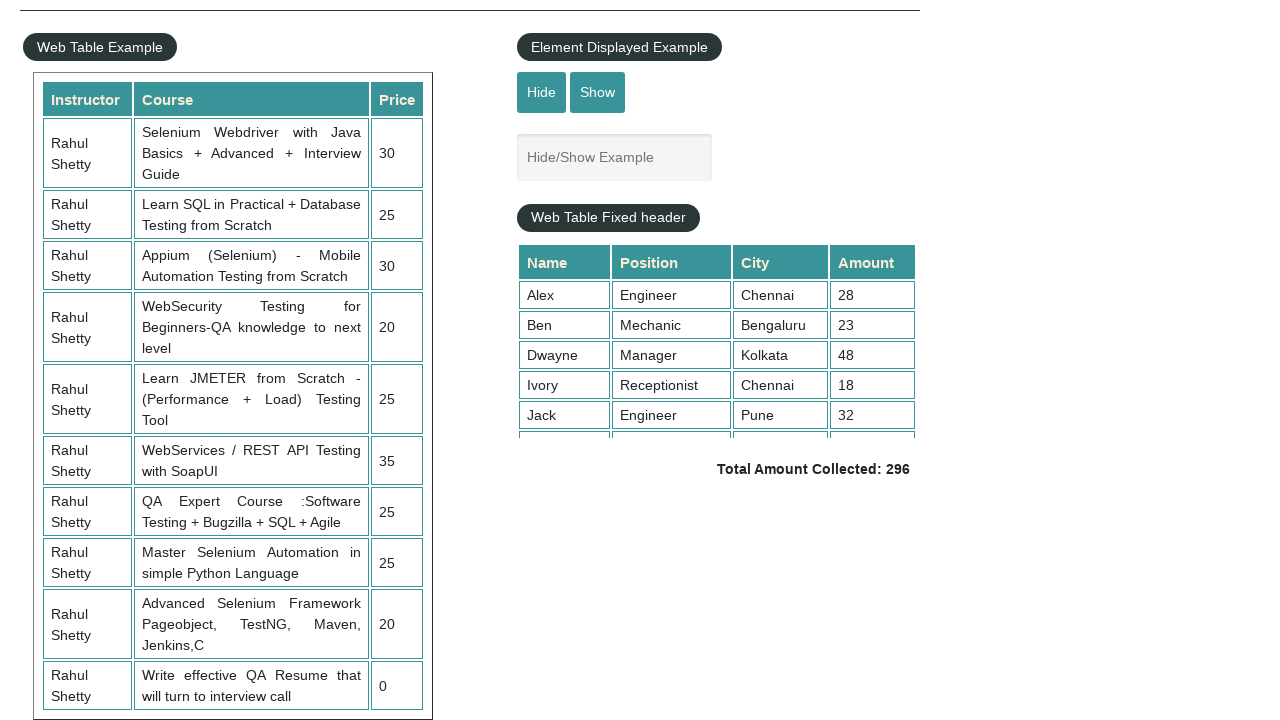

Retrieved text from cell 0: 'Rahul Shetty'
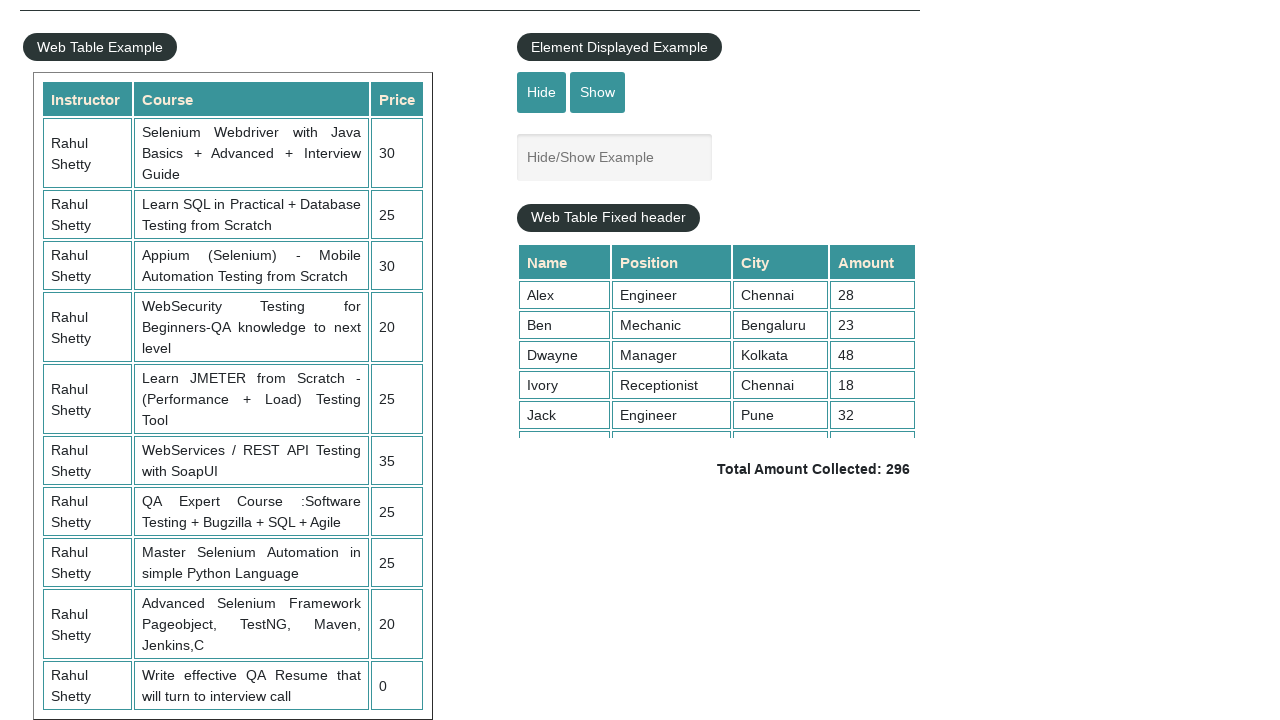

Retrieved text from cell 1: 'Learn SQL in Practical + Database Testing from Scratch'
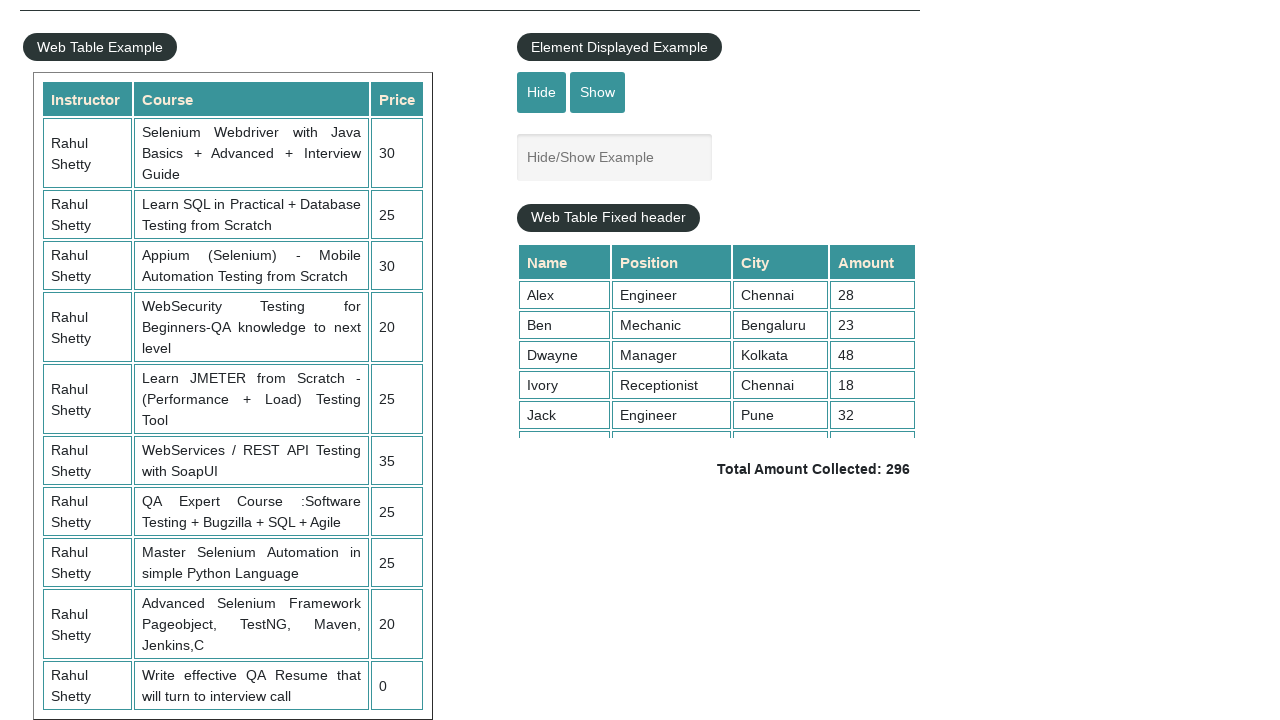

Retrieved text from cell 2: '25'
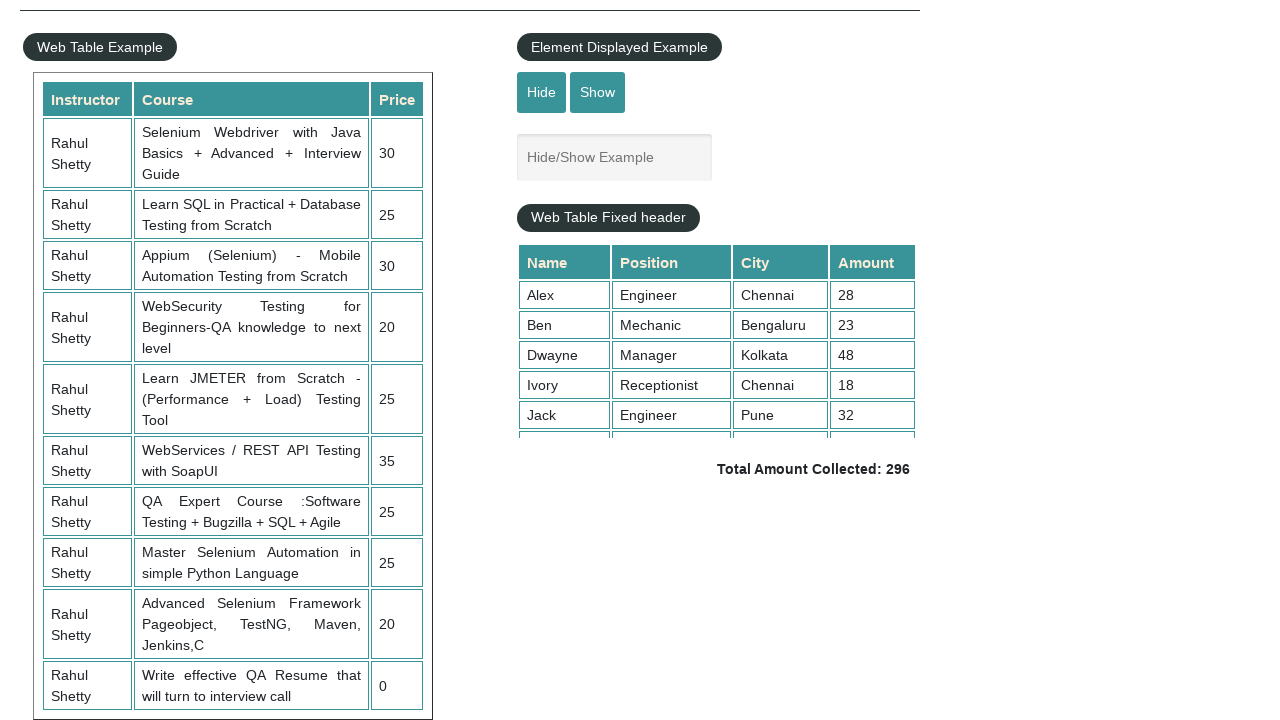

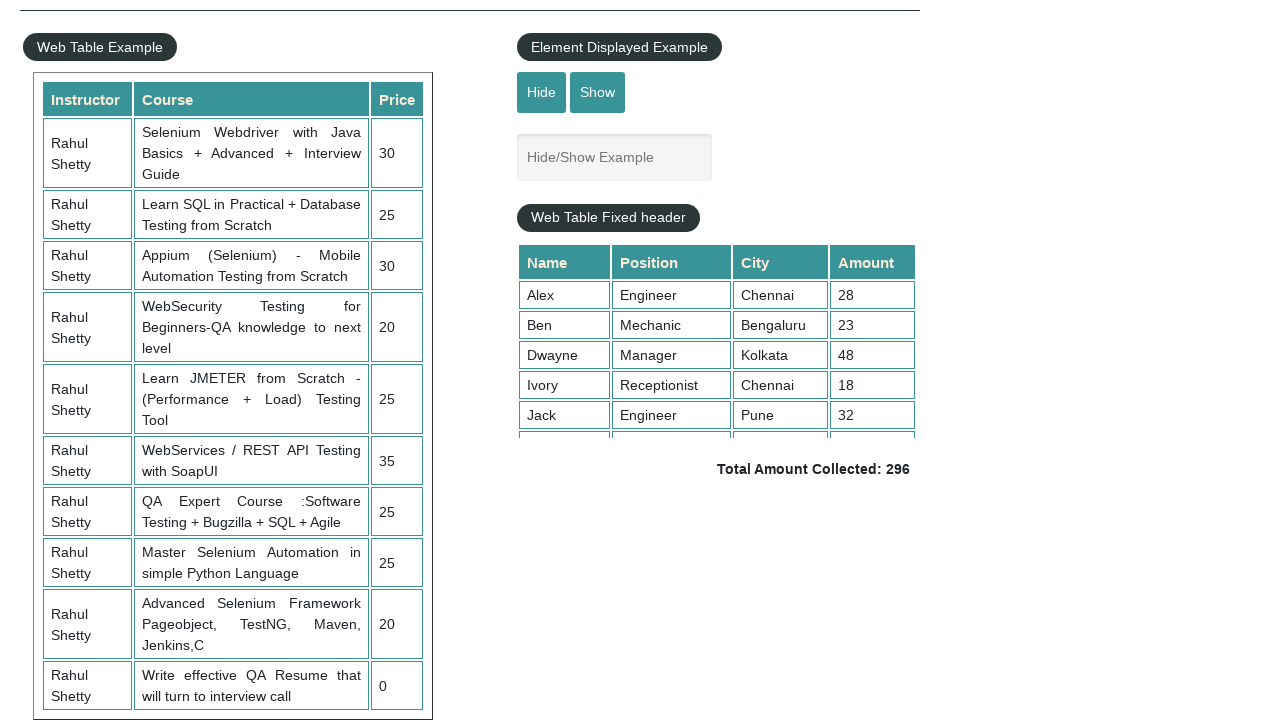